Navigates to an automation practice page and verifies the structure of a product table by checking rows and columns exist

Starting URL: https://www.rahulshettyacademy.com/AutomationPractice/

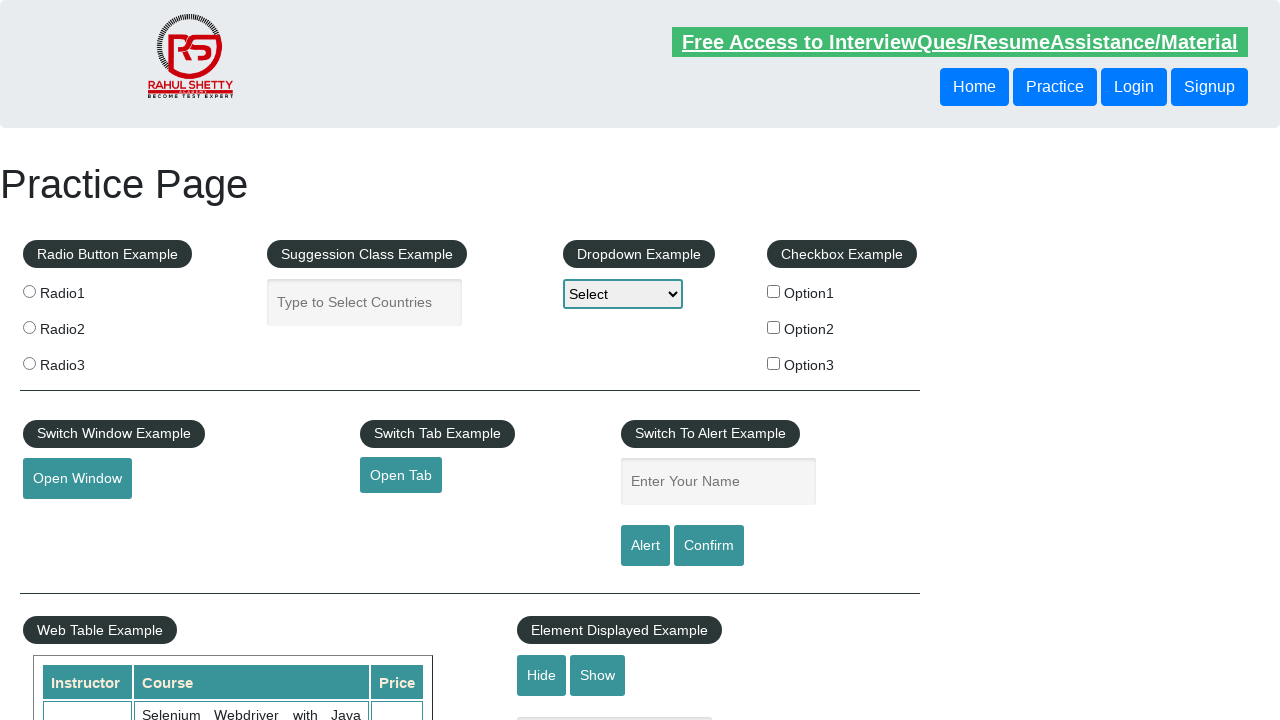

Waited for product table with ID 'product' to be visible
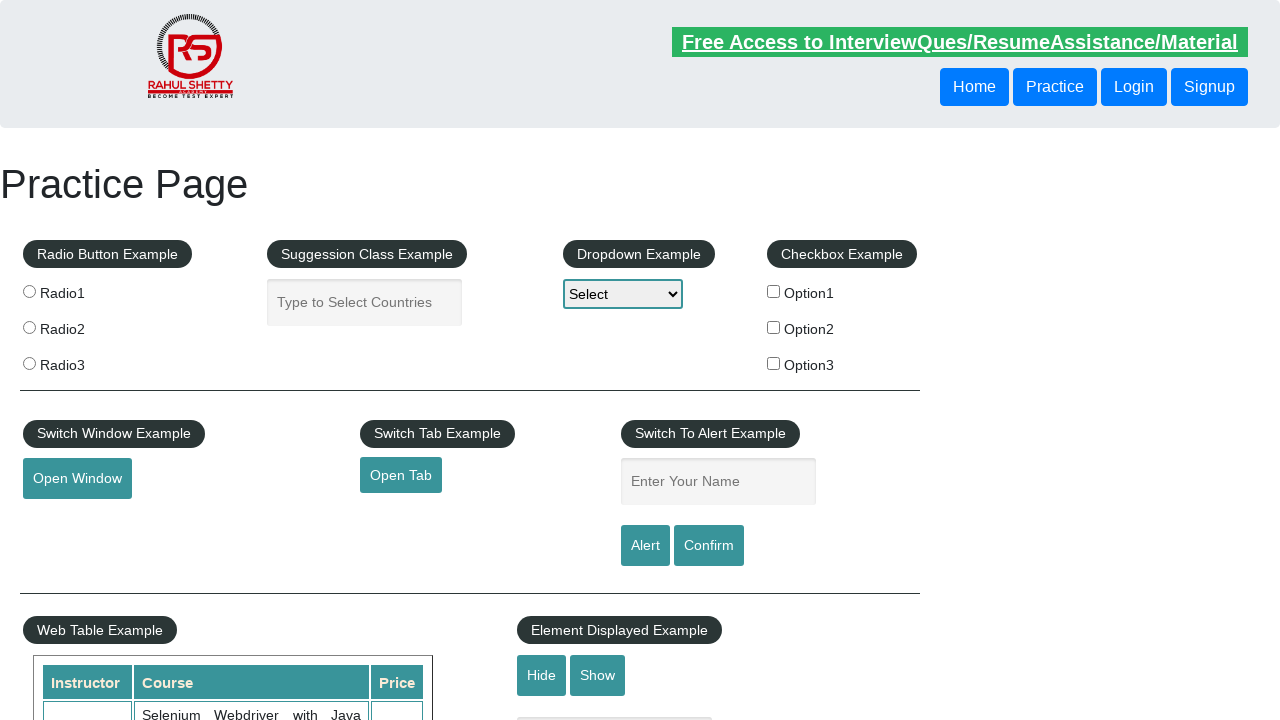

Located product table element
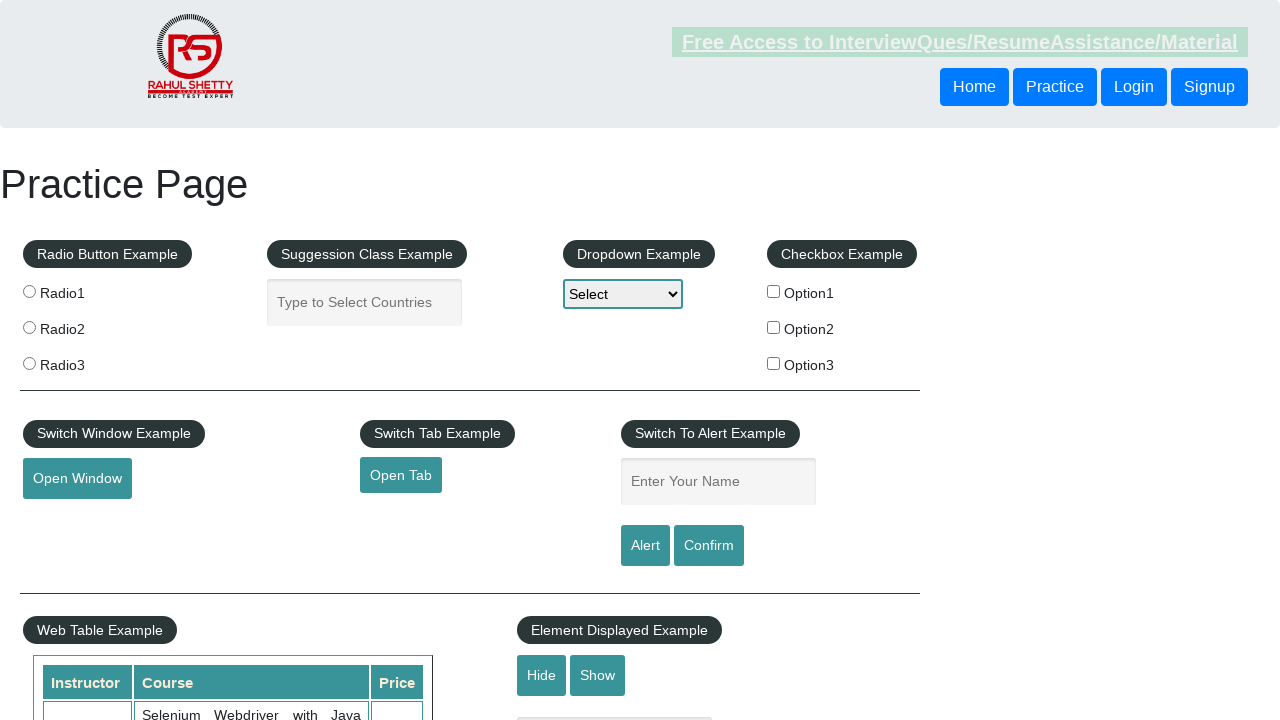

Located all table rows within product table
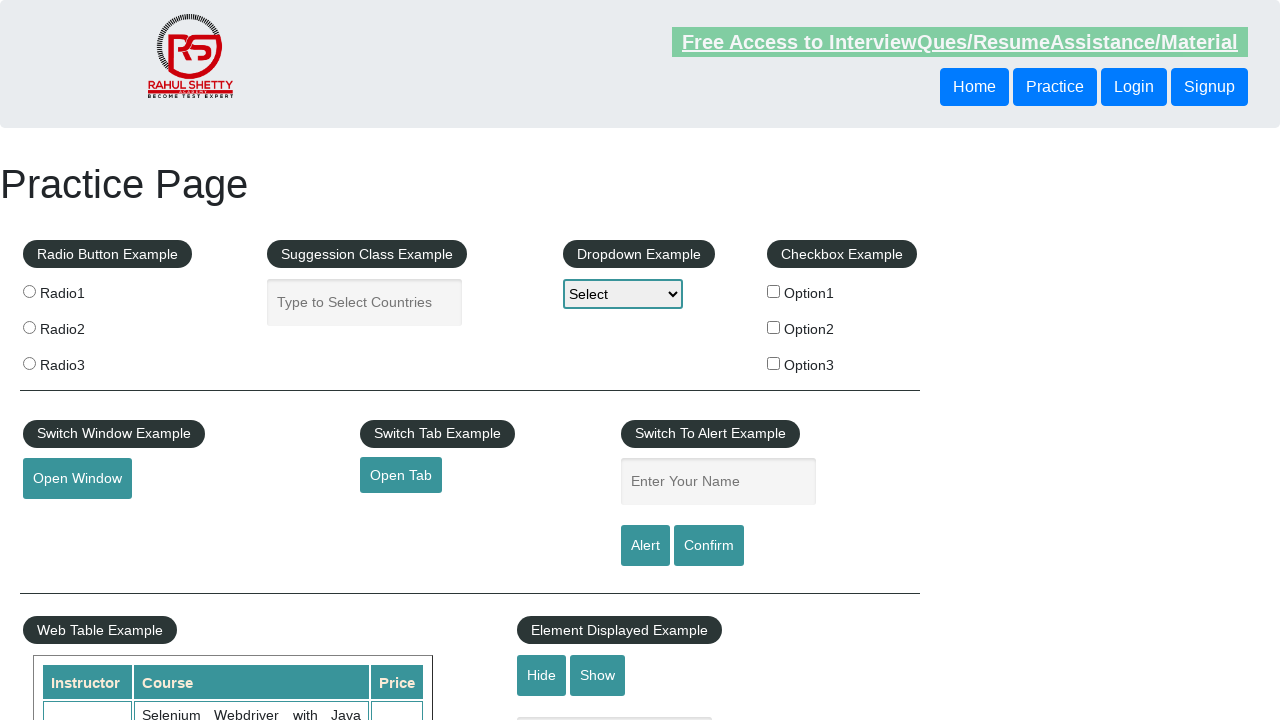

Verified first table row (header) is present
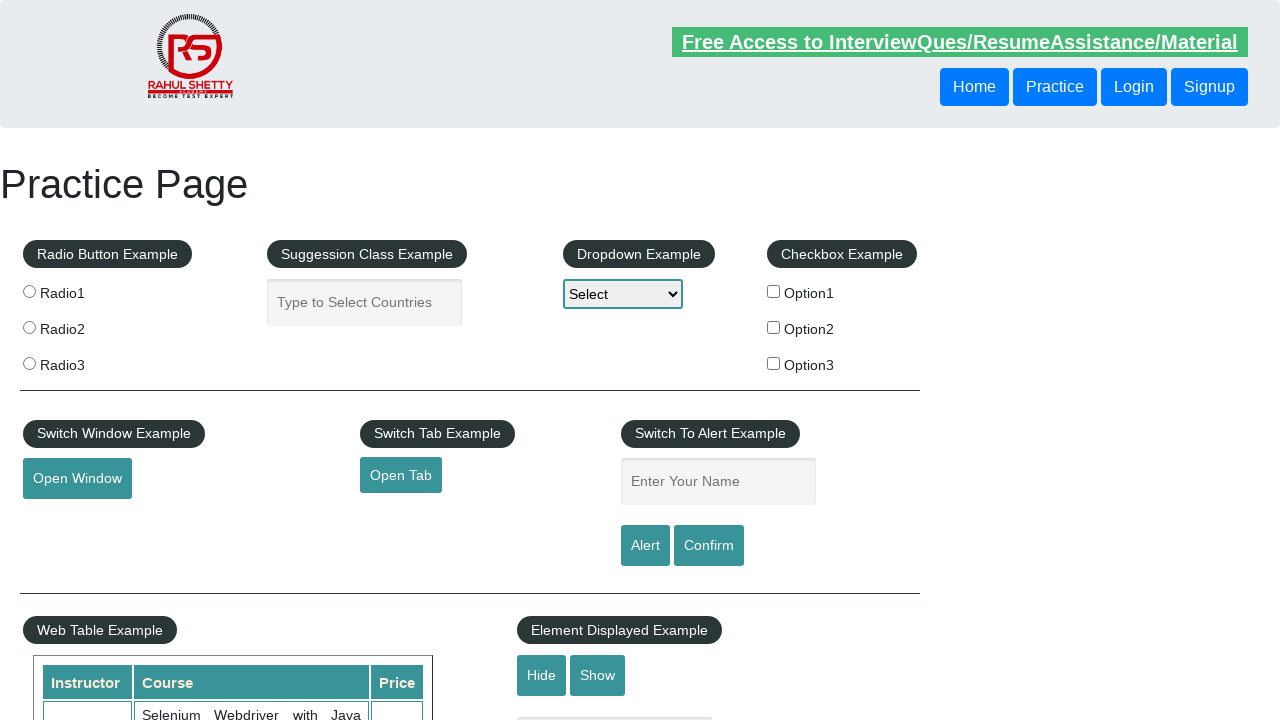

Located second data row (index 2) in product table
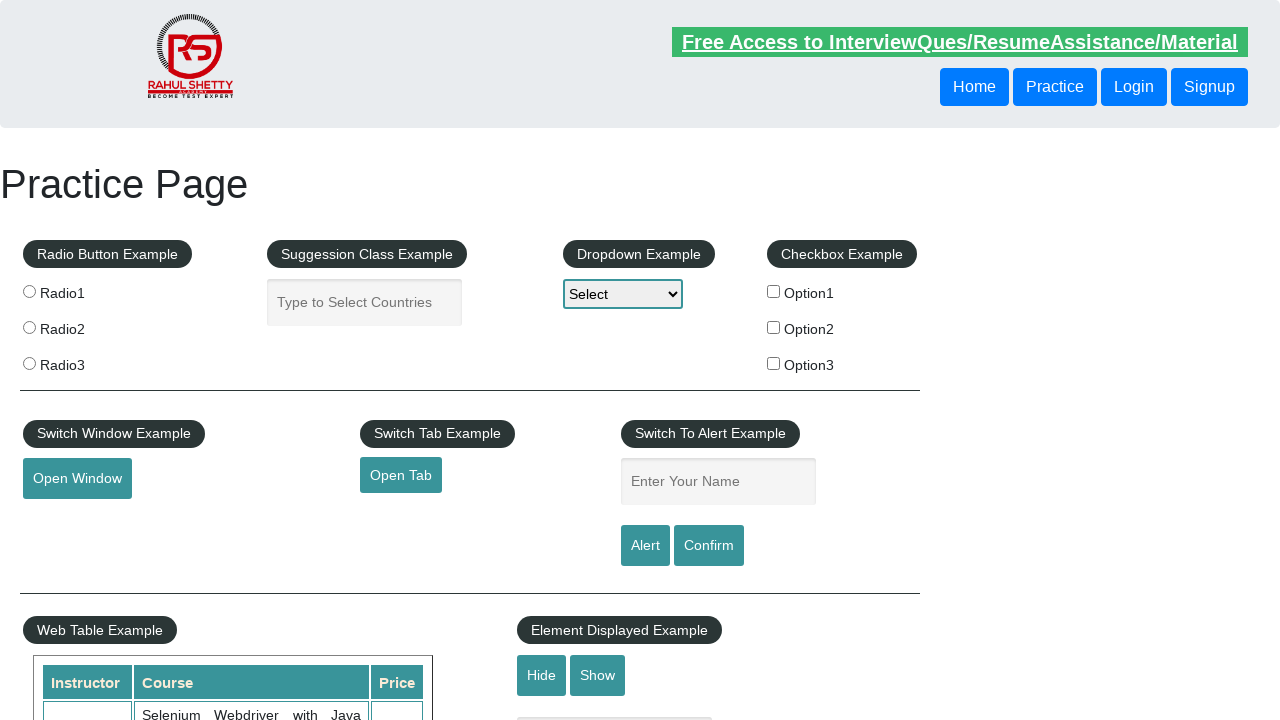

Verified second data row is visible and available
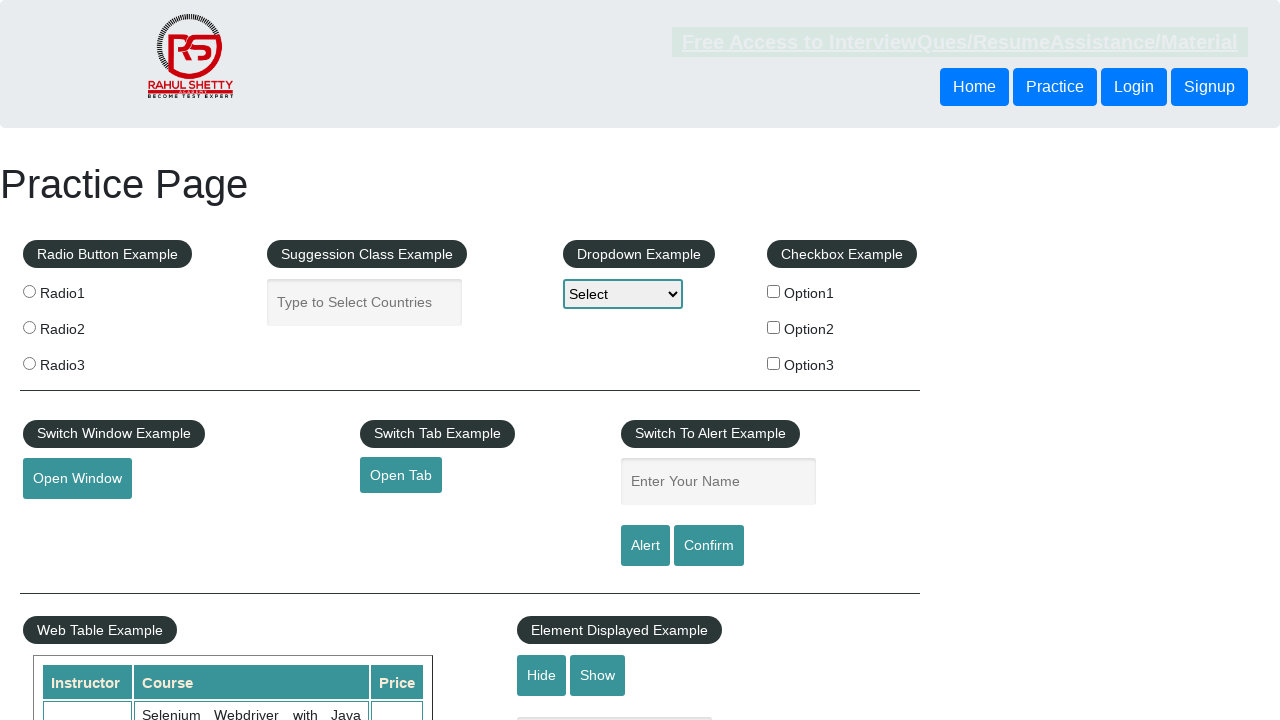

Verified first cell in second data row is visible
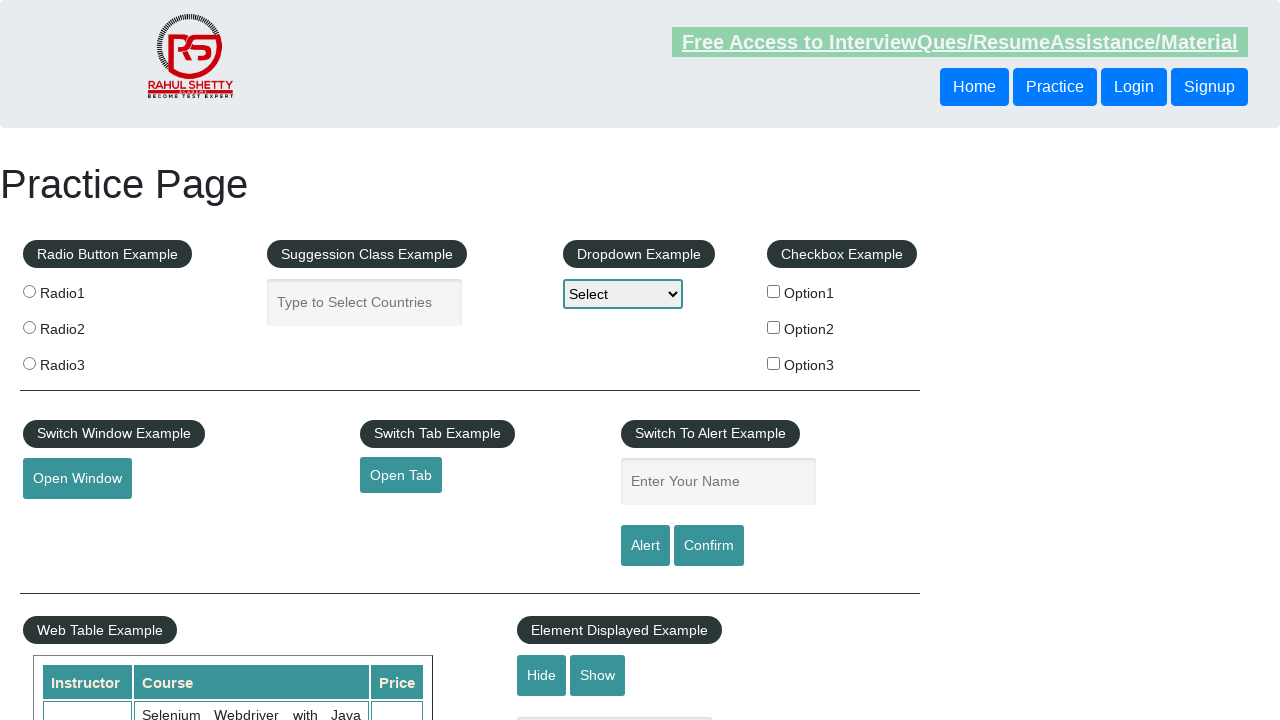

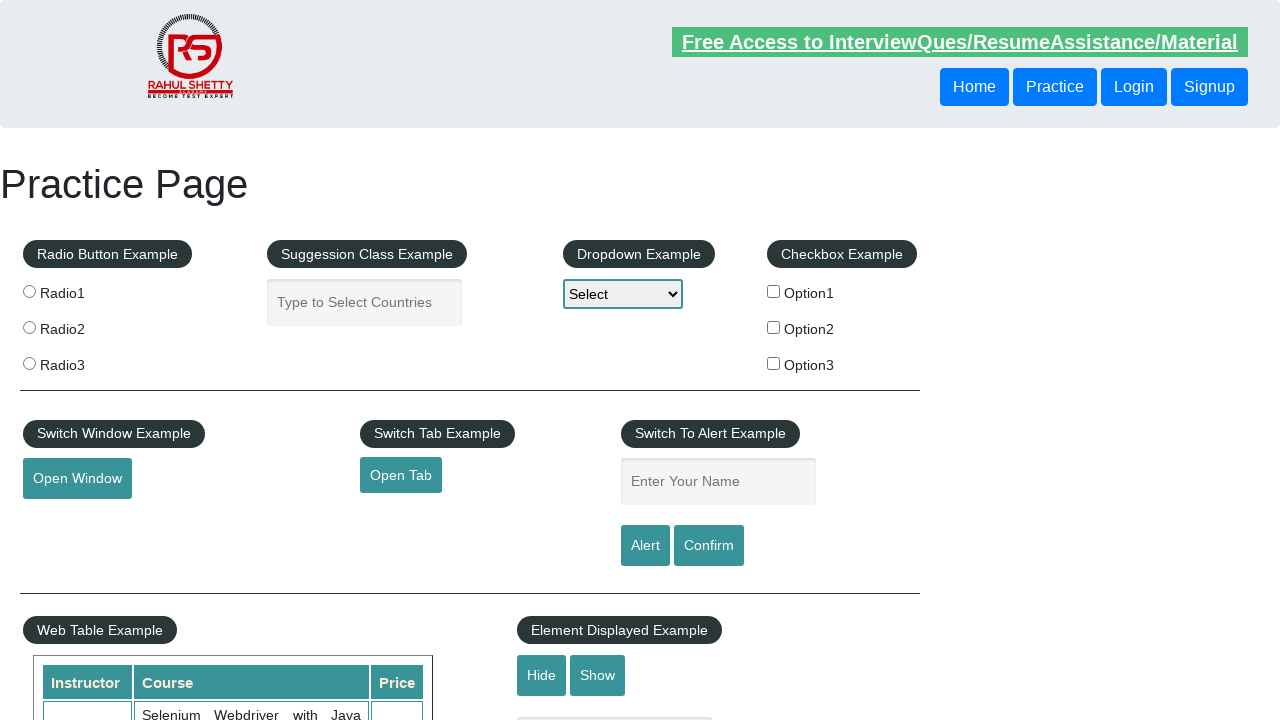